Tests scrolling functionality and validates that the sum of values in a table matches the displayed total amount

Starting URL: https://rahulshettyacademy.com/AutomationPractice/

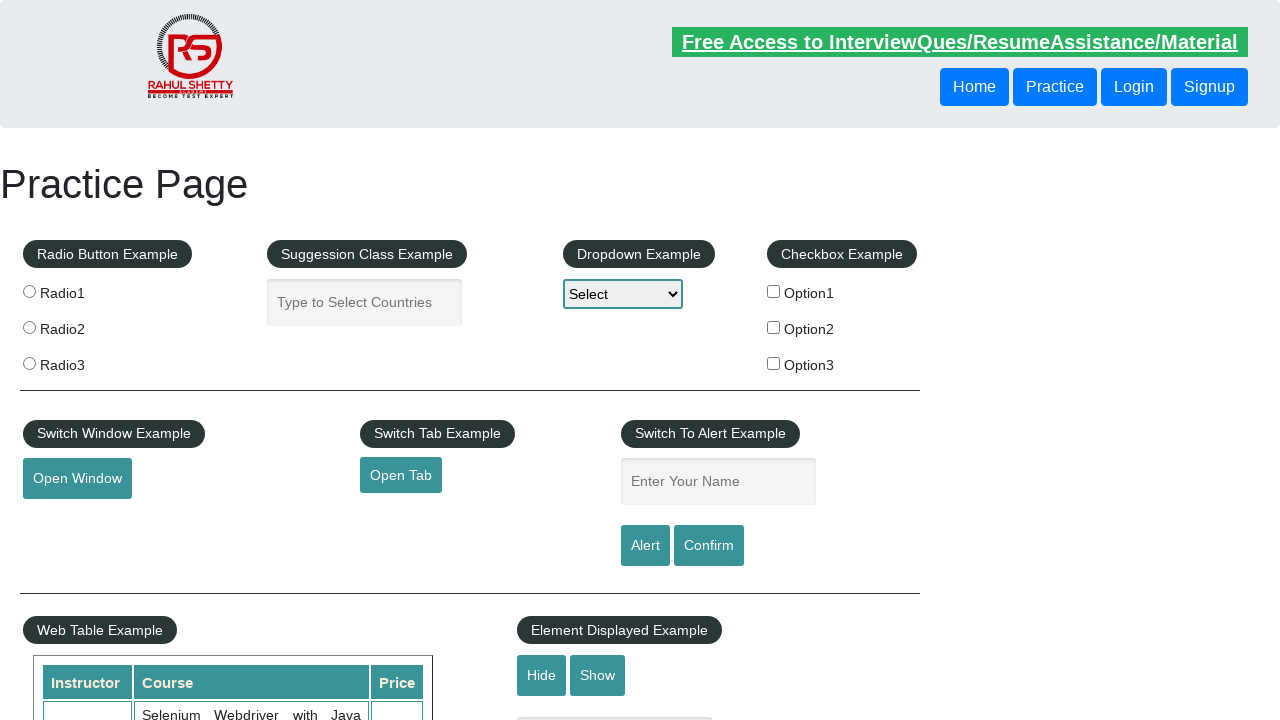

Scrolled down the page by 500 pixels
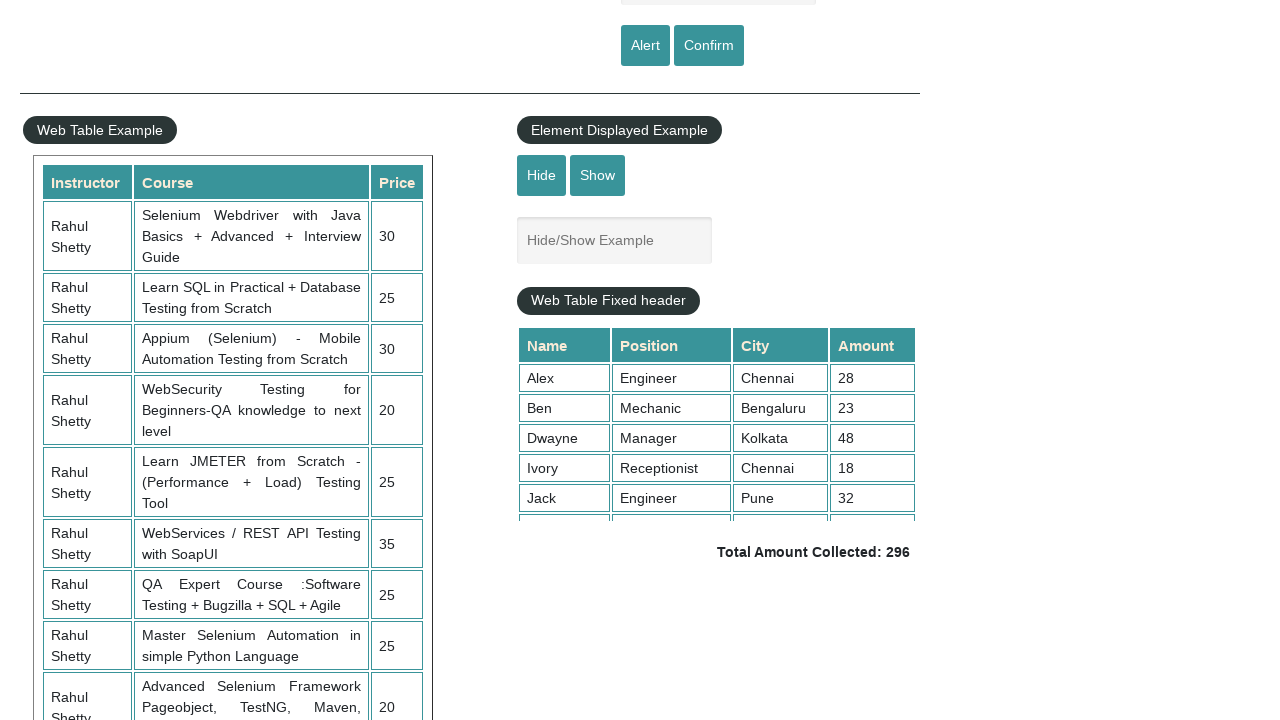

Scrolled within the table container to position 5000
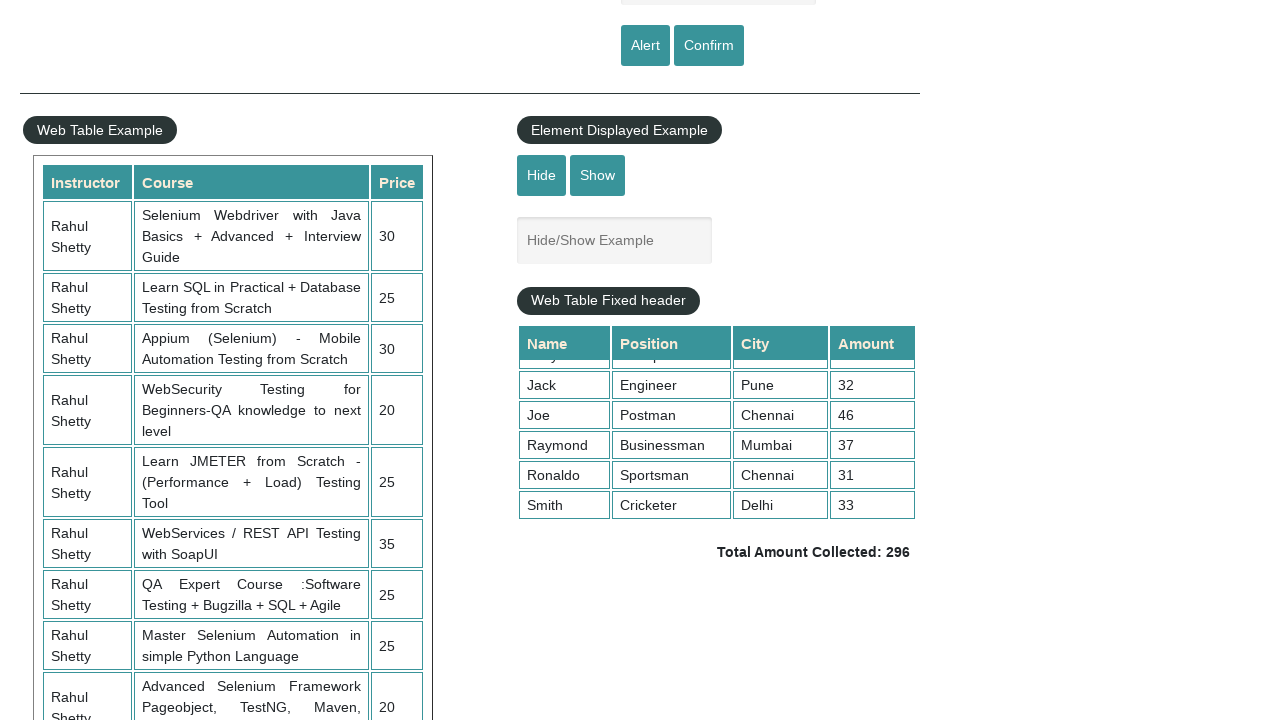

Table loaded - 4th column cells are visible
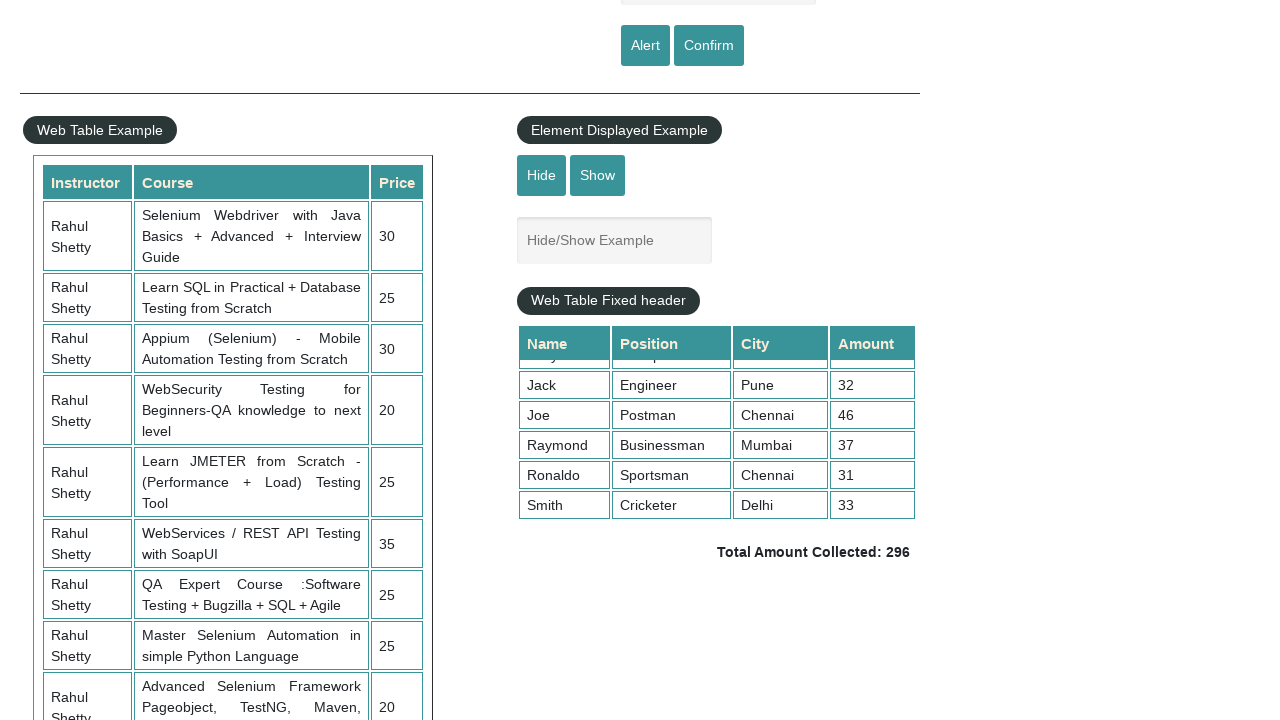

Retrieved 9 values from the 4th column of the table
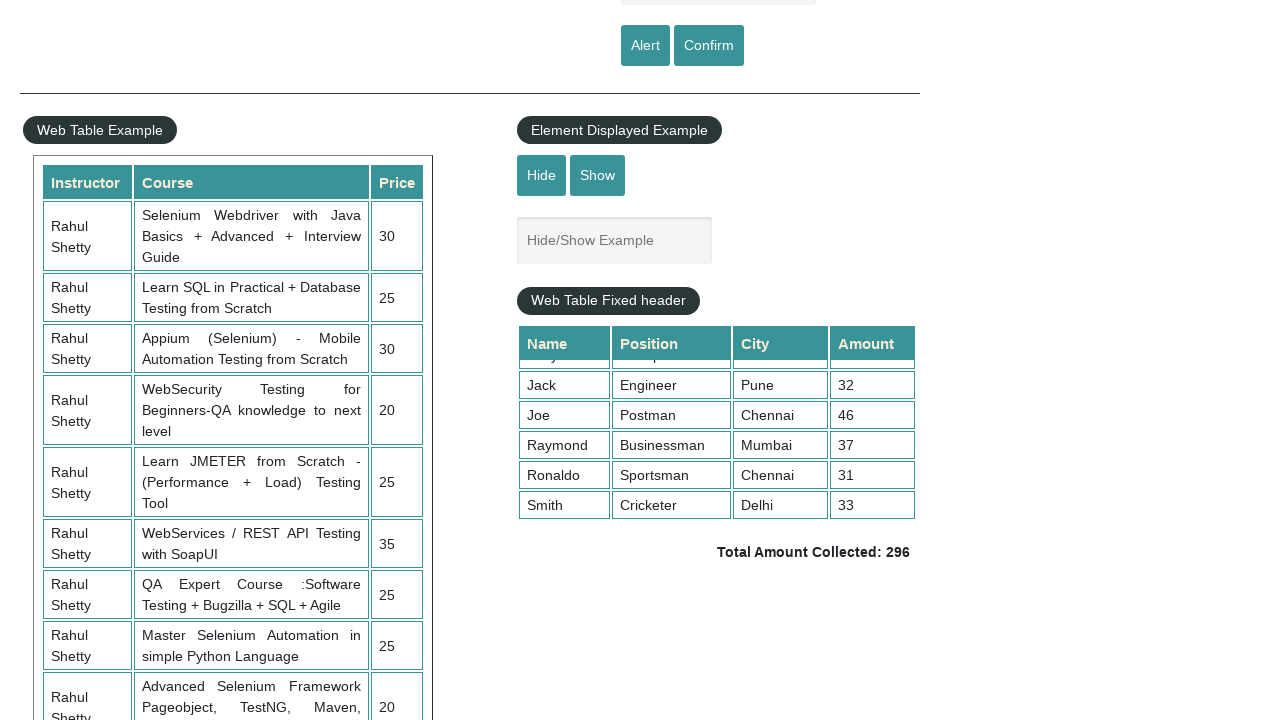

Calculated sum of table values: 296
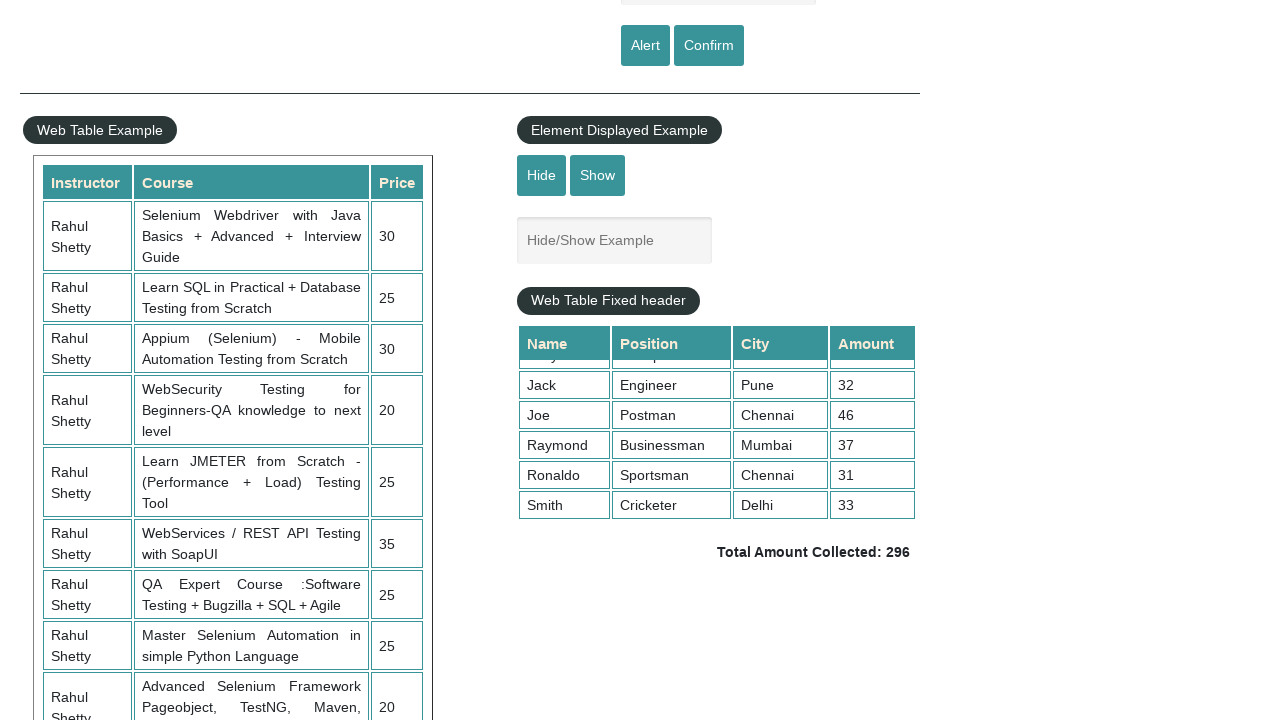

Retrieved displayed total amount text:  Total Amount Collected: 296 
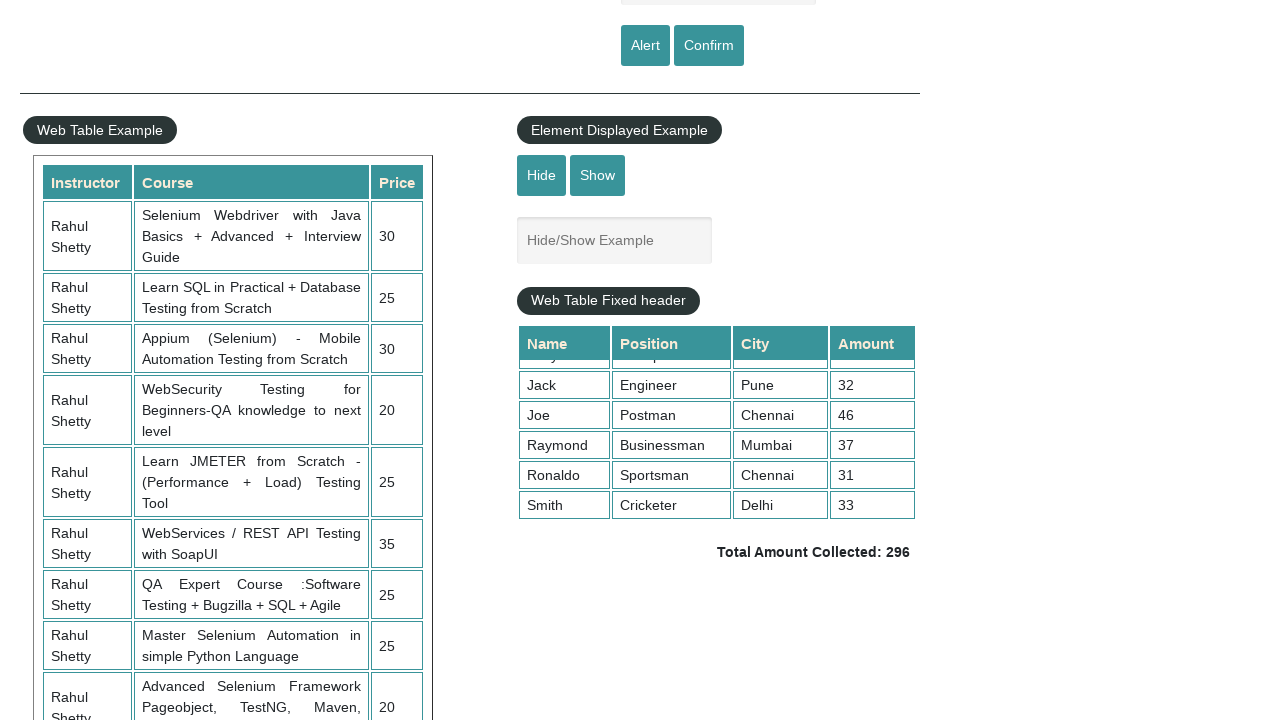

Parsed displayed total amount: 296
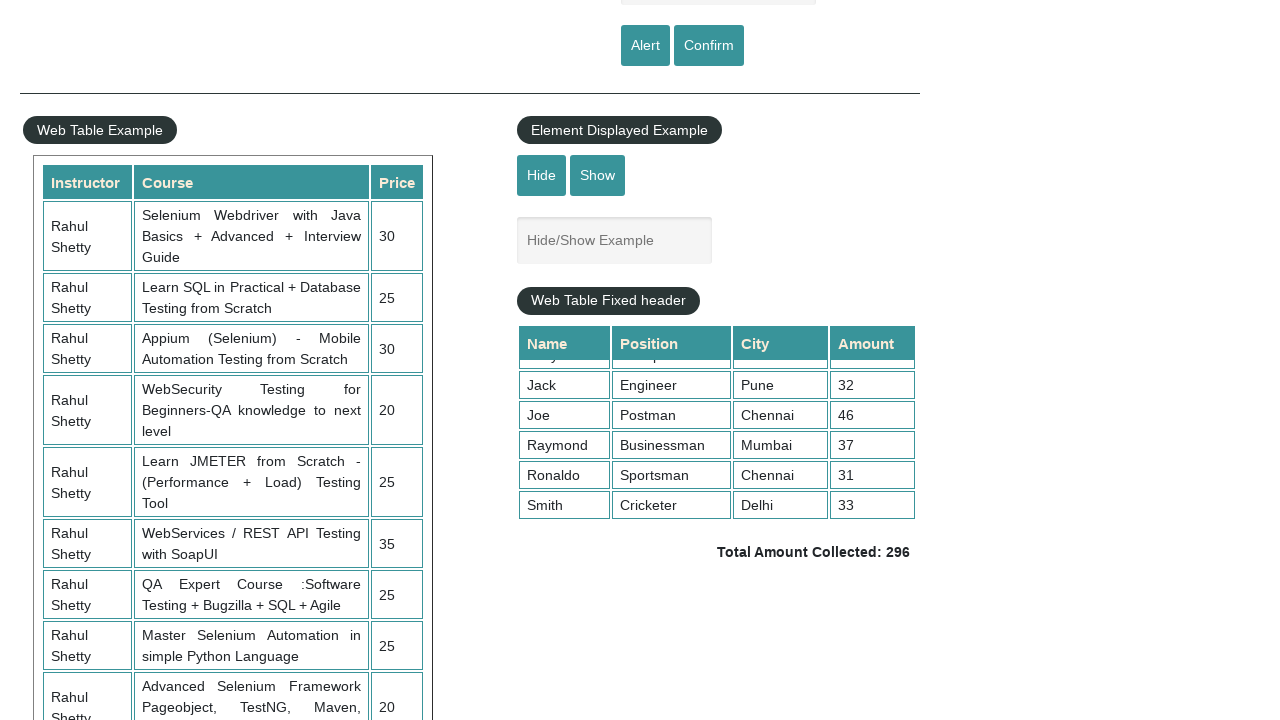

Verified that calculated sum (296) matches displayed total (296)
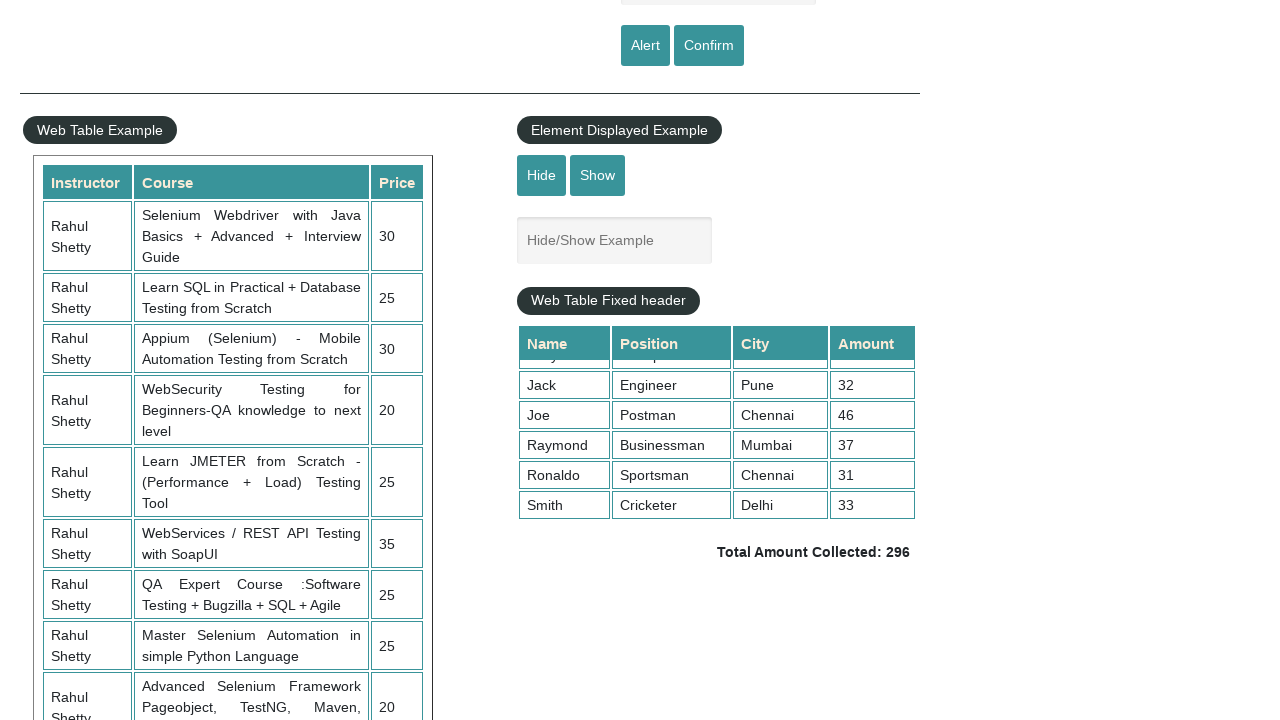

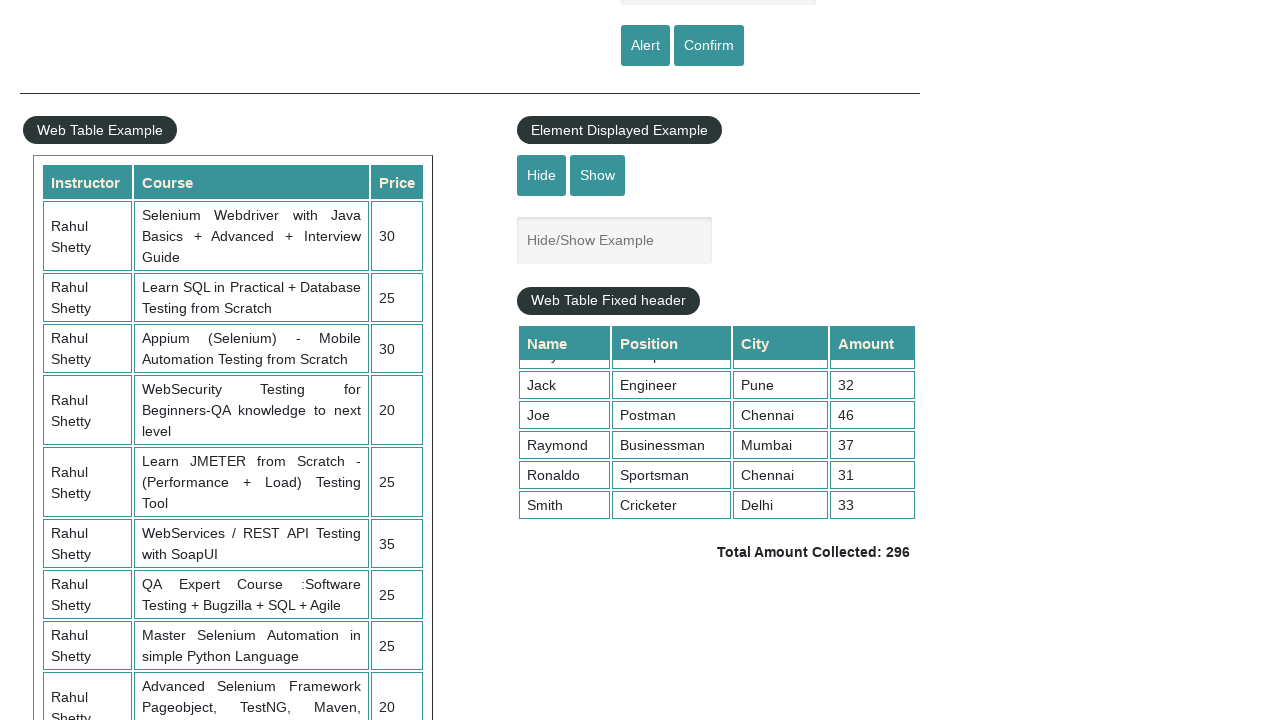